Verifies that the homepage URL is correct by checking the current URL matches the expected value

Starting URL: https://automationexercise.com/

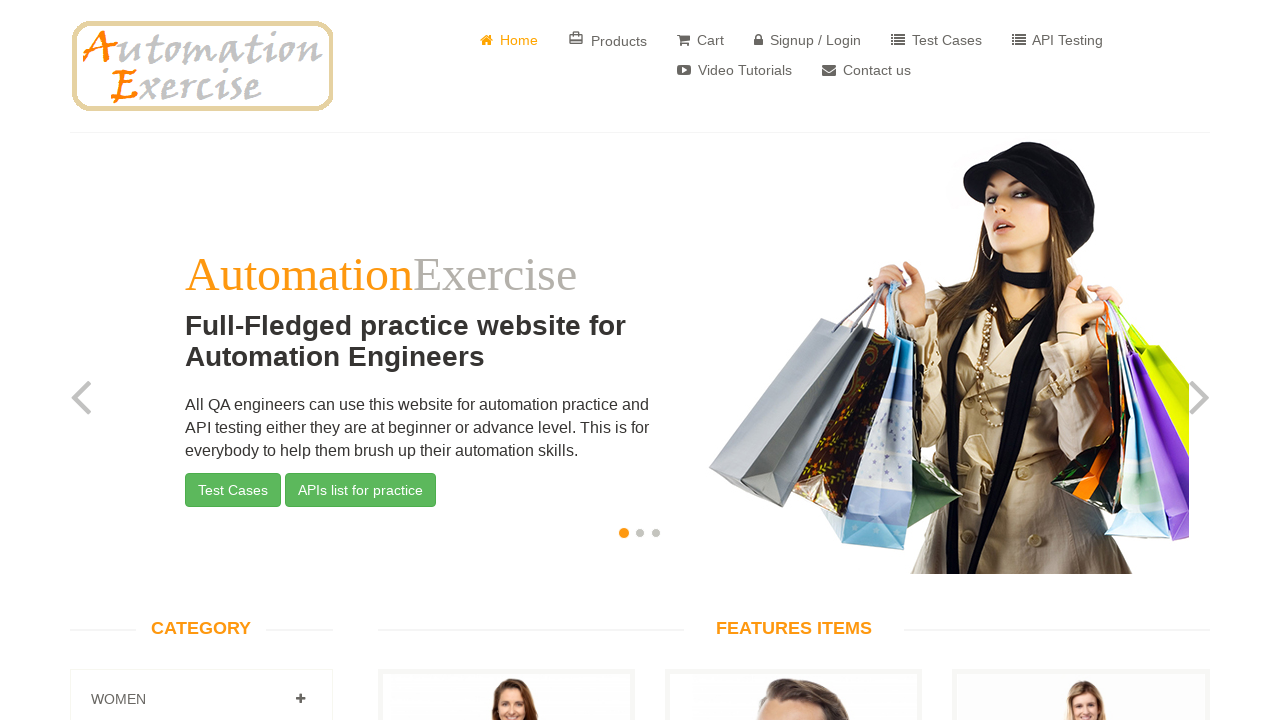

Retrieved current page URL
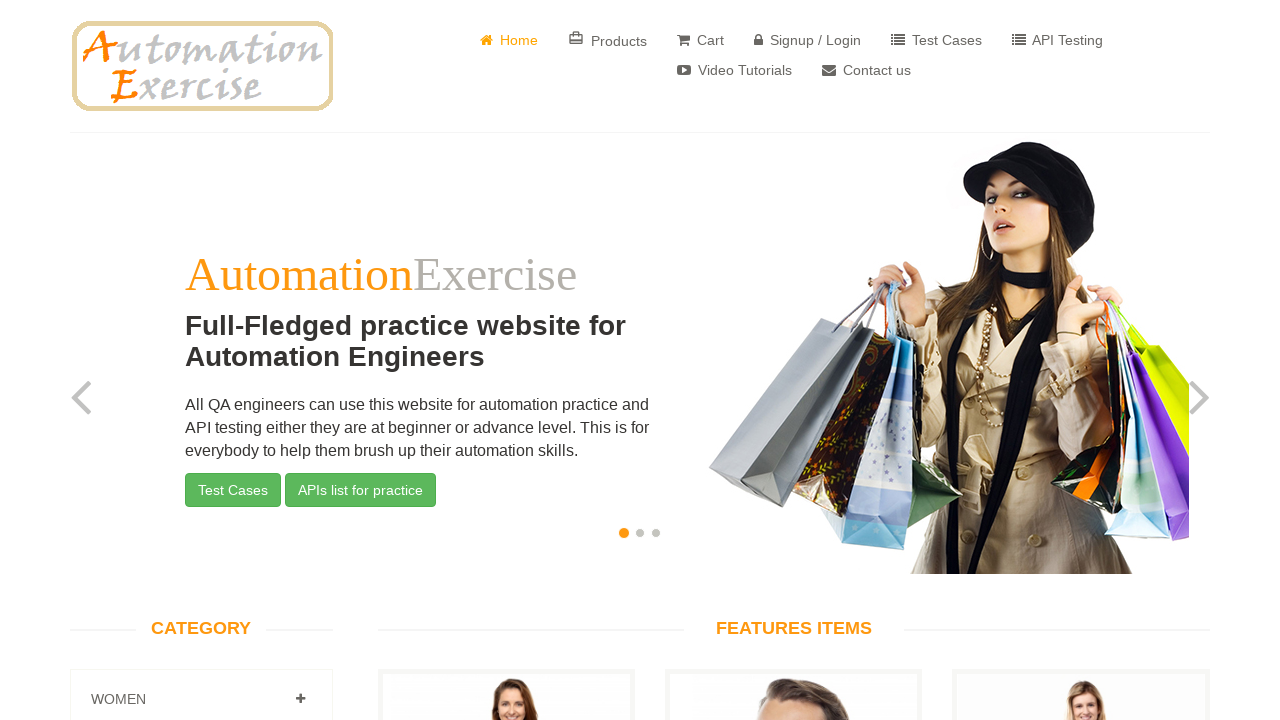

Set expected URL to https://automationexercise.com/
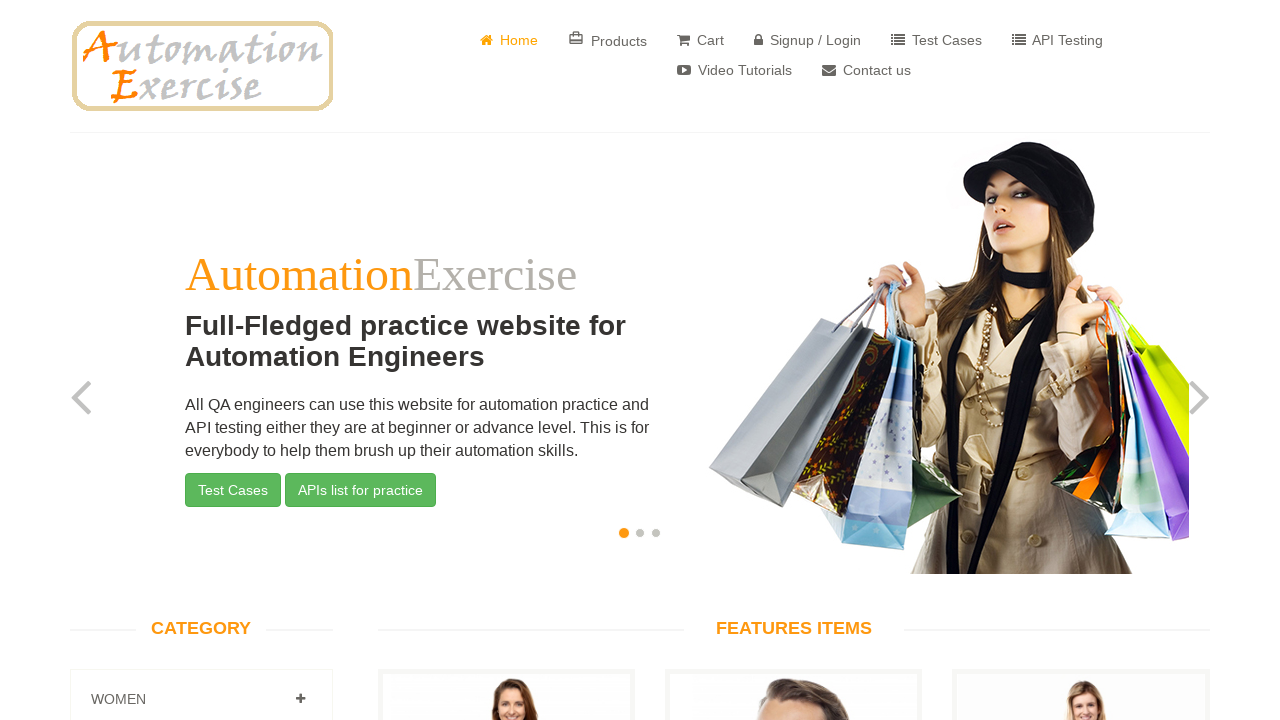

Verified homepage URL matches expected value
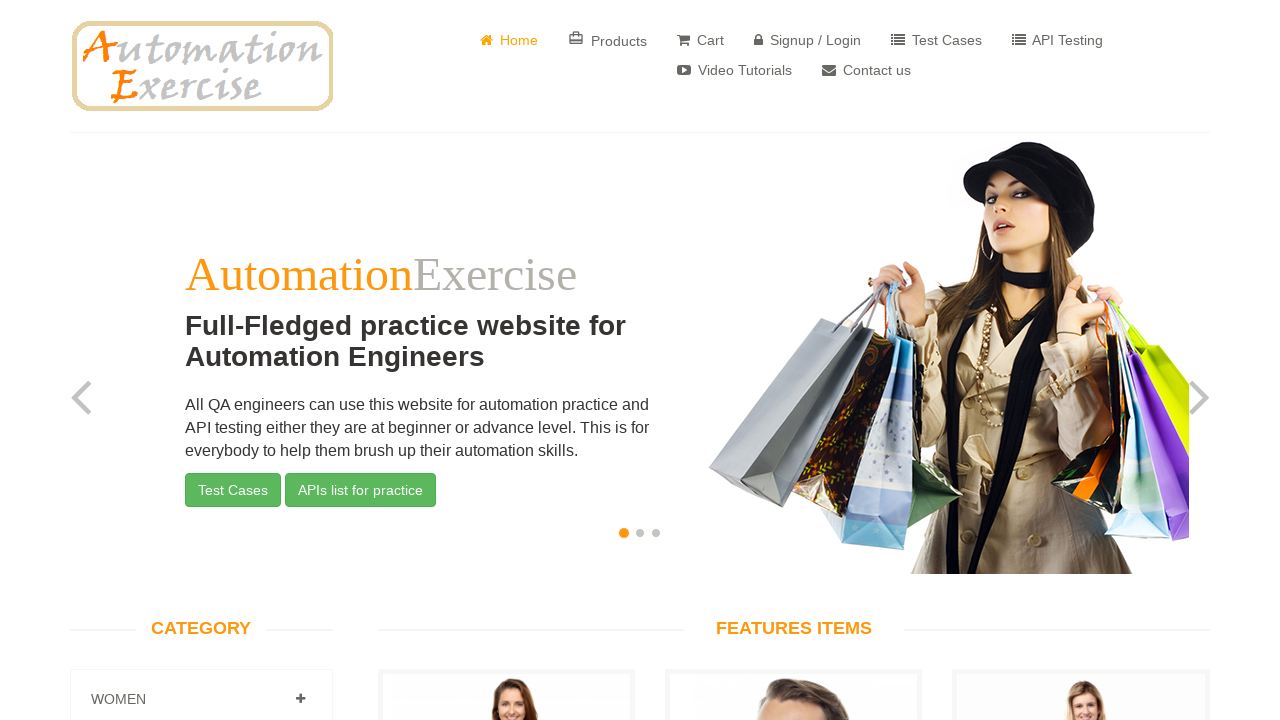

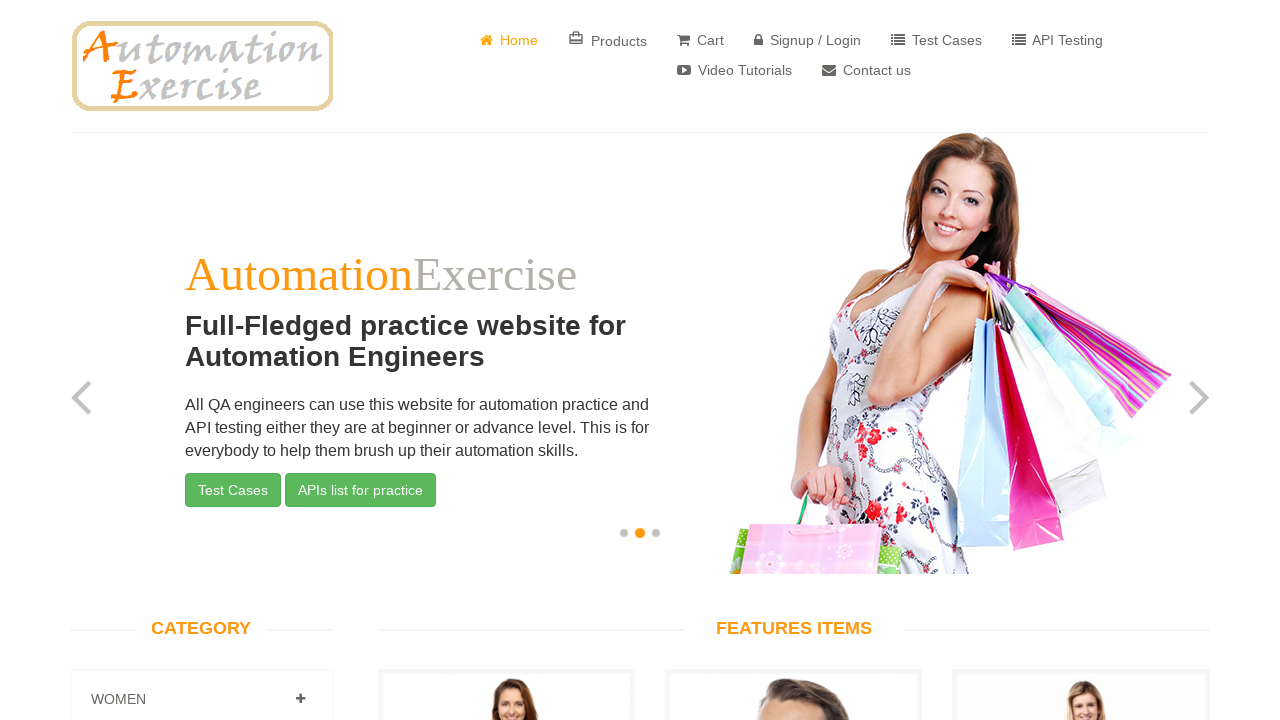